Tests file download functionality by clicking on a download link

Starting URL: http://the-internet.herokuapp.com/download

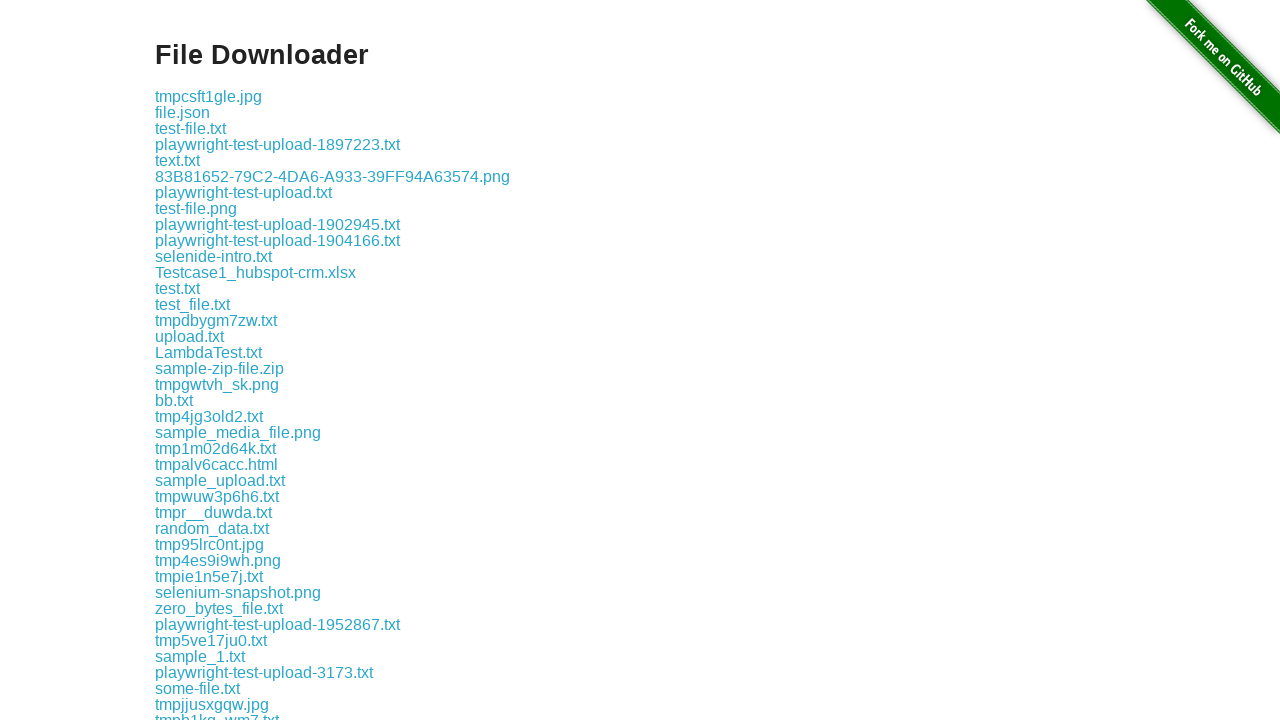

Clicked on download link 'some-file.txt' at (198, 688) on a:text('some-file.txt')
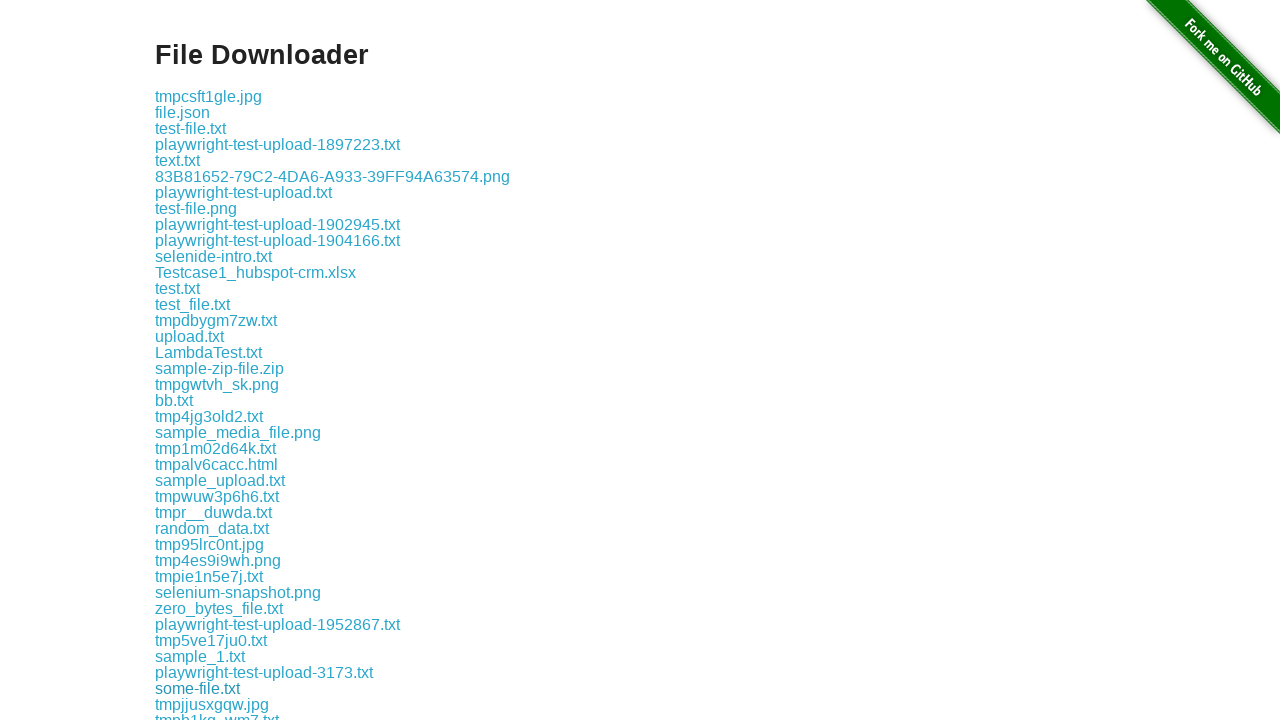

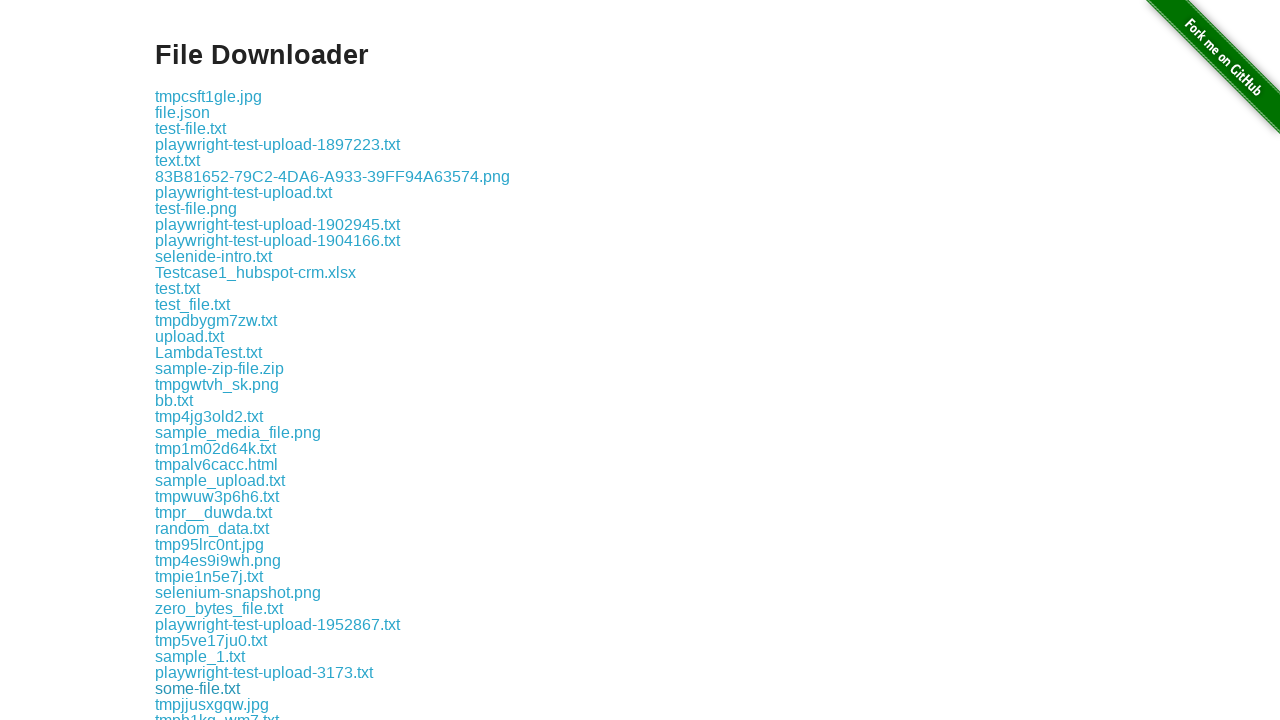